Solves a mathematical captcha by extracting a value from an element attribute, calculating the result, and submitting the form with robot verification checkboxes

Starting URL: http://suninjuly.github.io/get_attribute.html

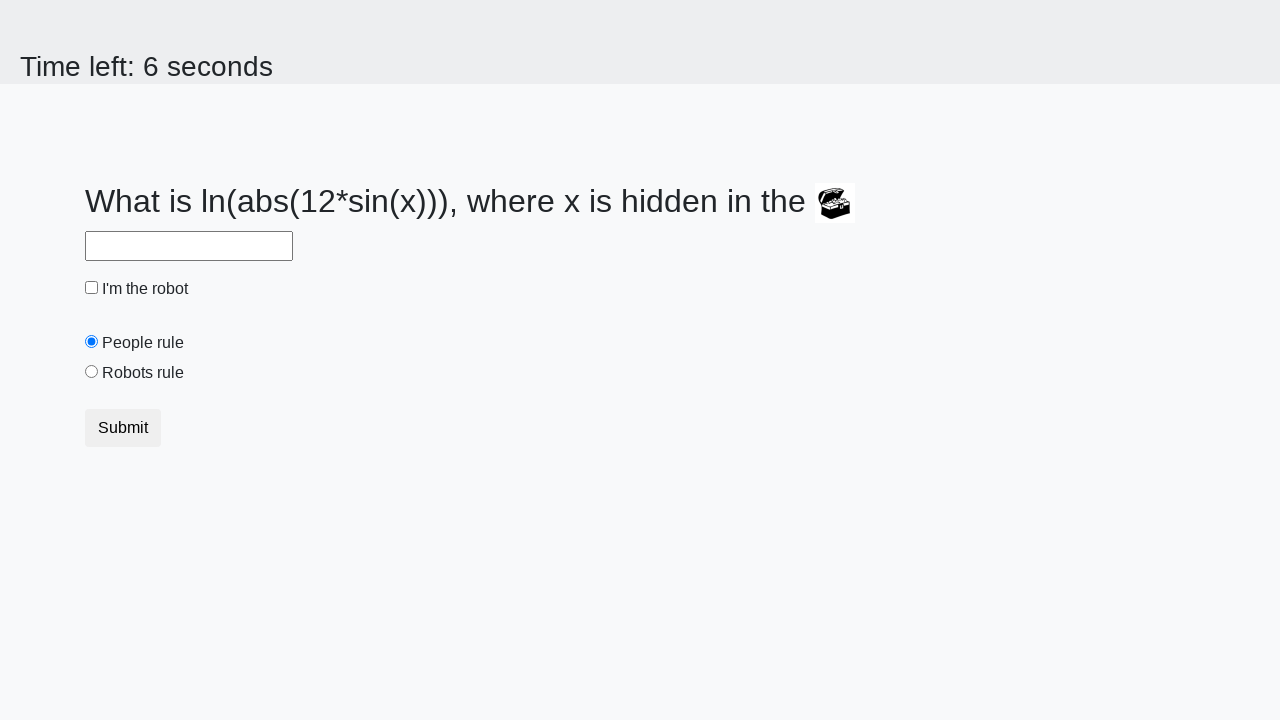

Extracted 'valuex' attribute from treasure element
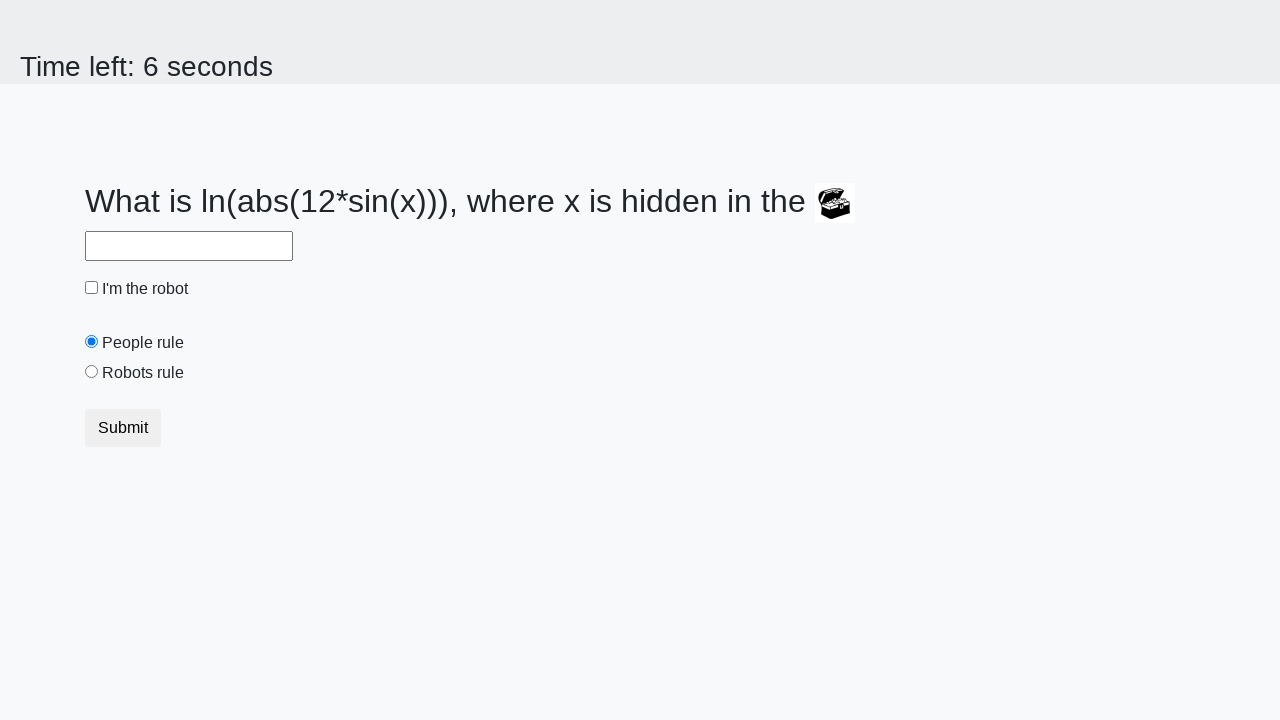

Calculated mathematical result from treasure value
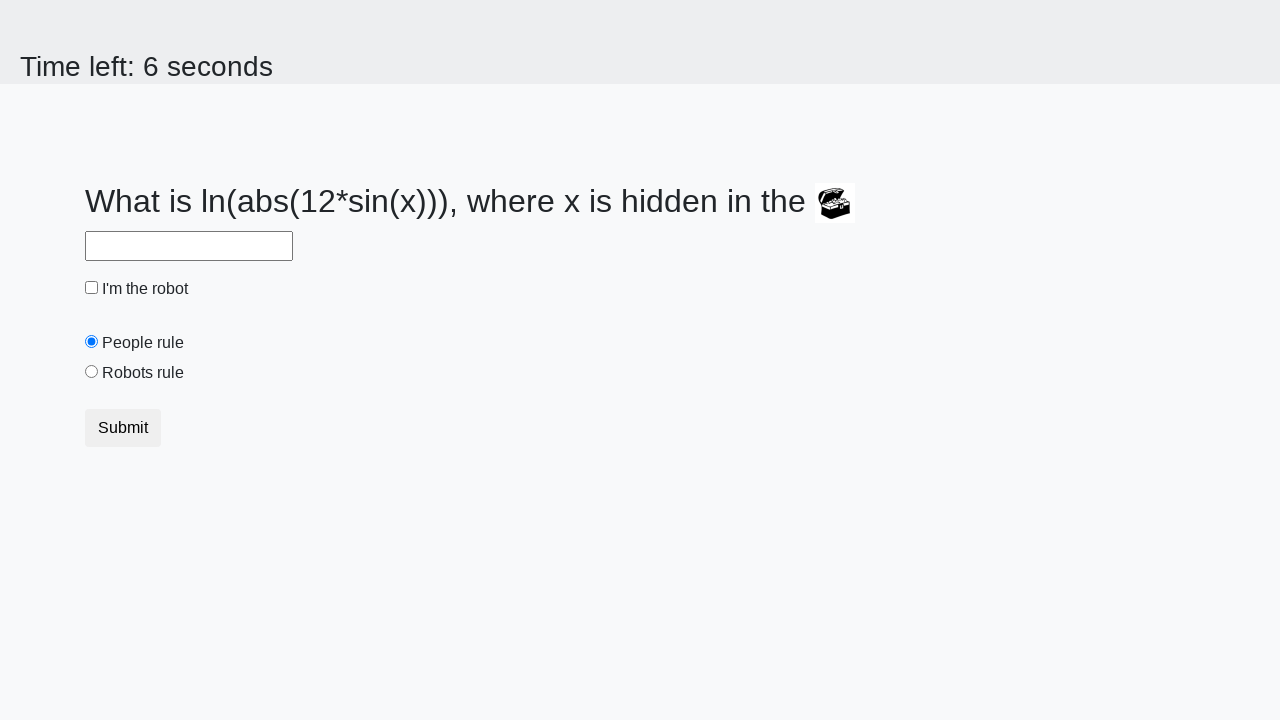

Filled answer field with calculated result on #answer
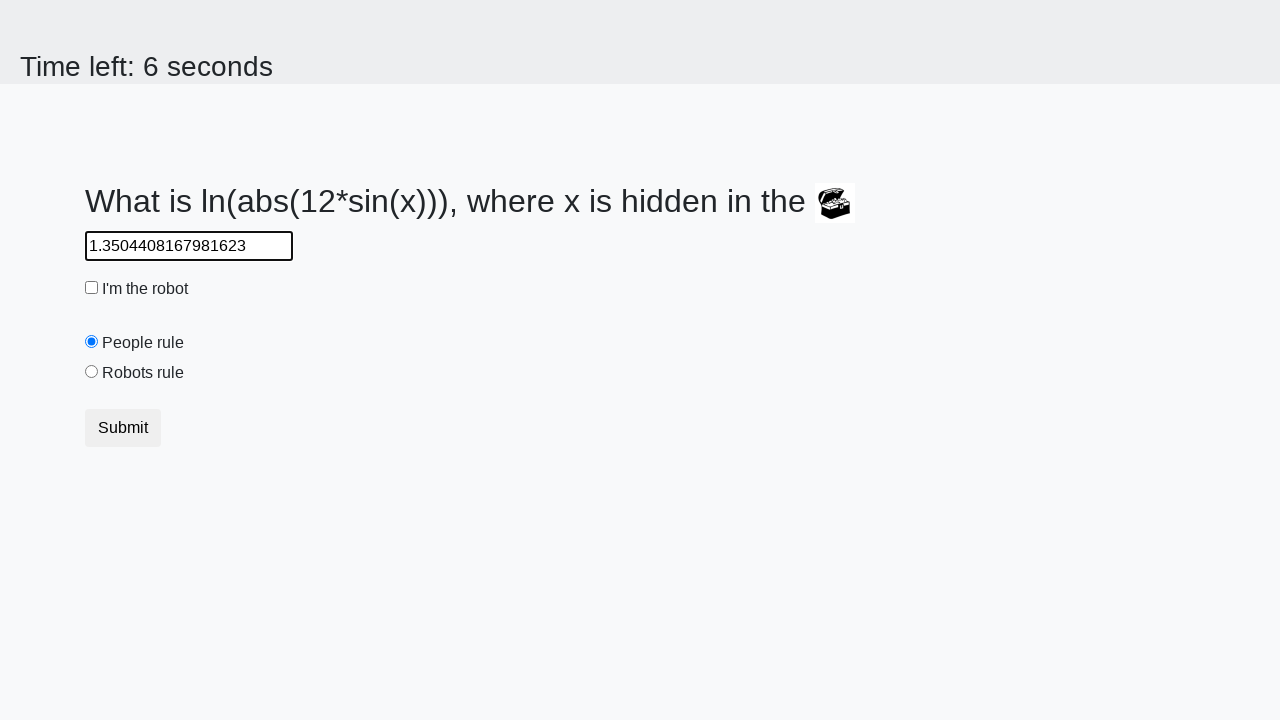

Checked robot verification checkbox at (92, 288) on #robotCheckbox
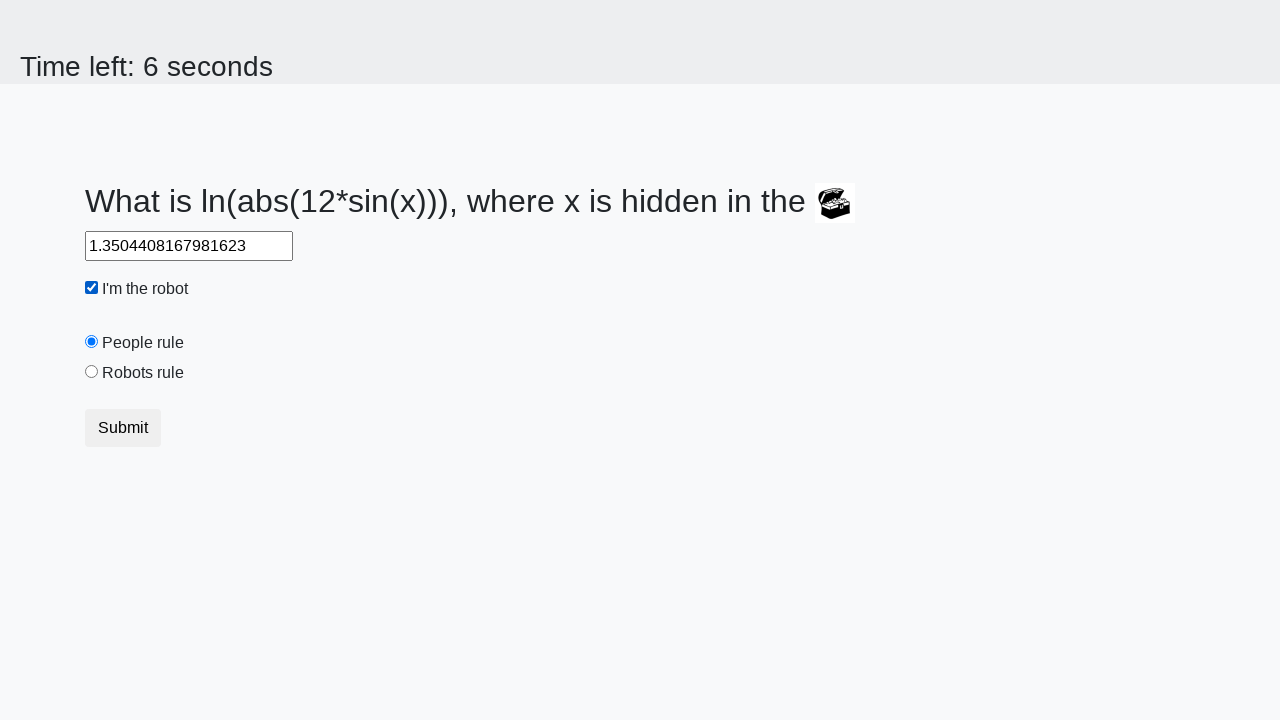

Checked robots rule checkbox at (92, 372) on #robotsRule
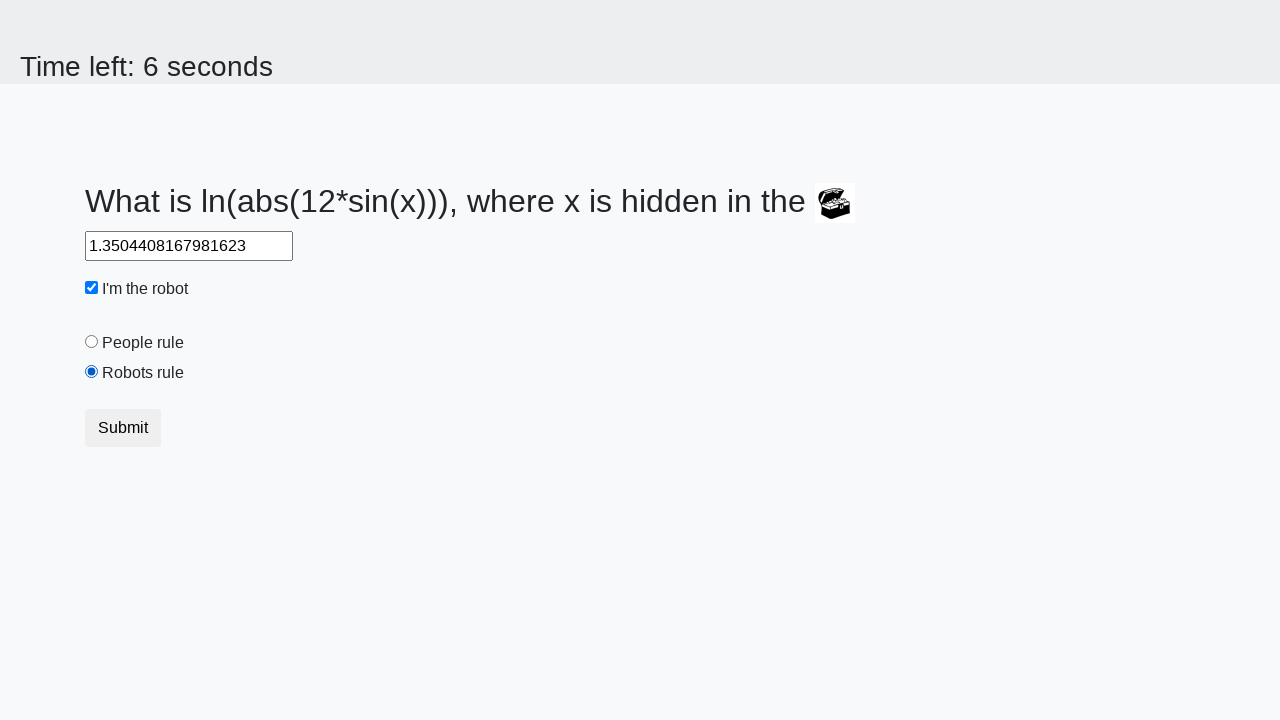

Clicked submit button to submit form at (123, 428) on button.btn
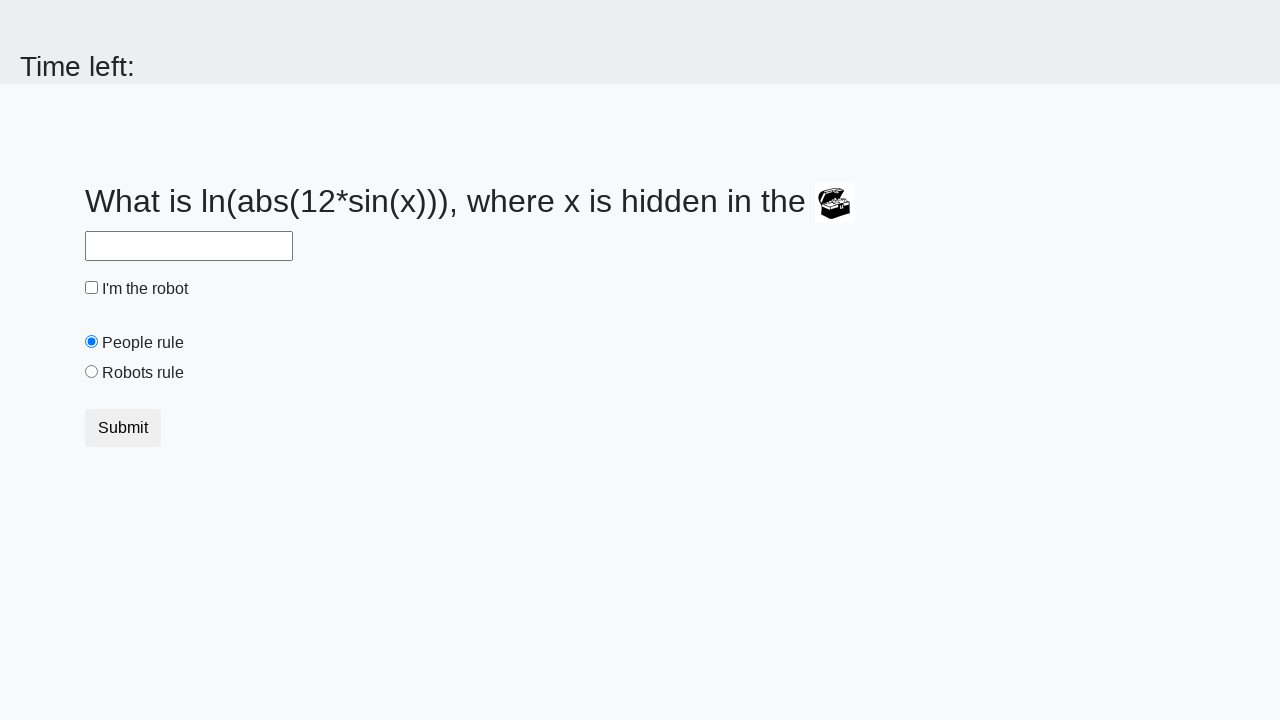

Waited for form submission to process
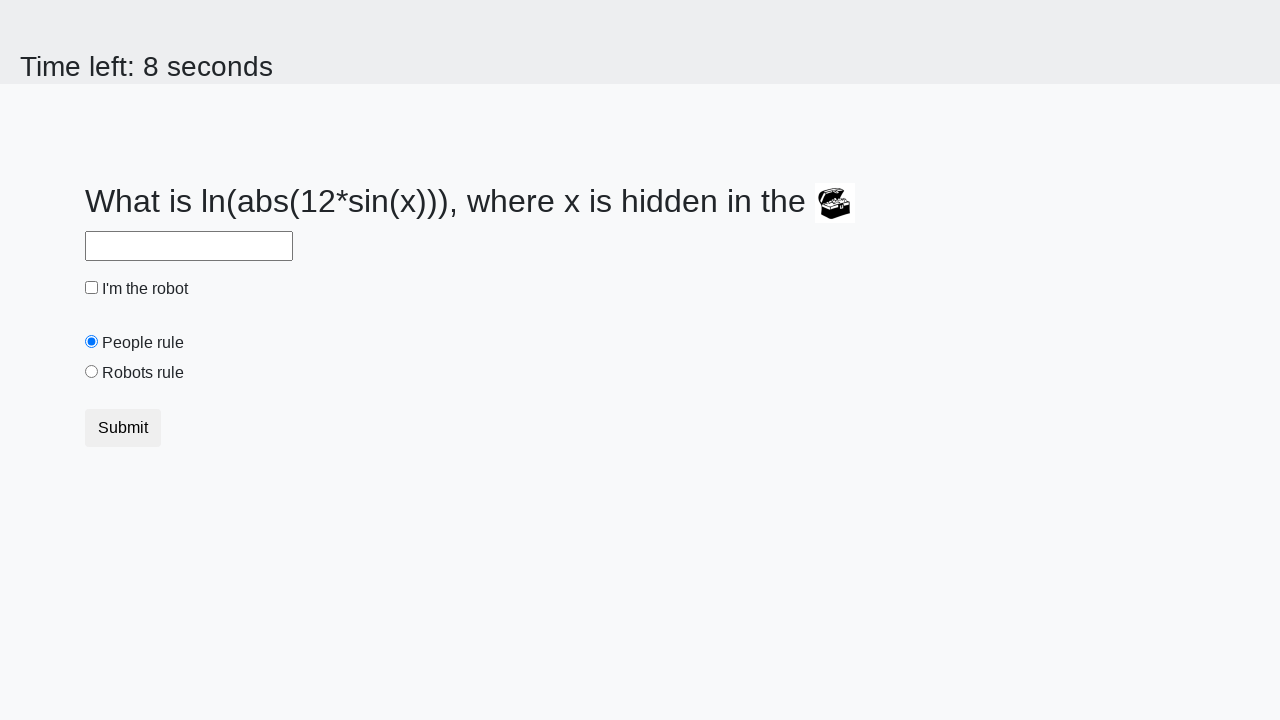

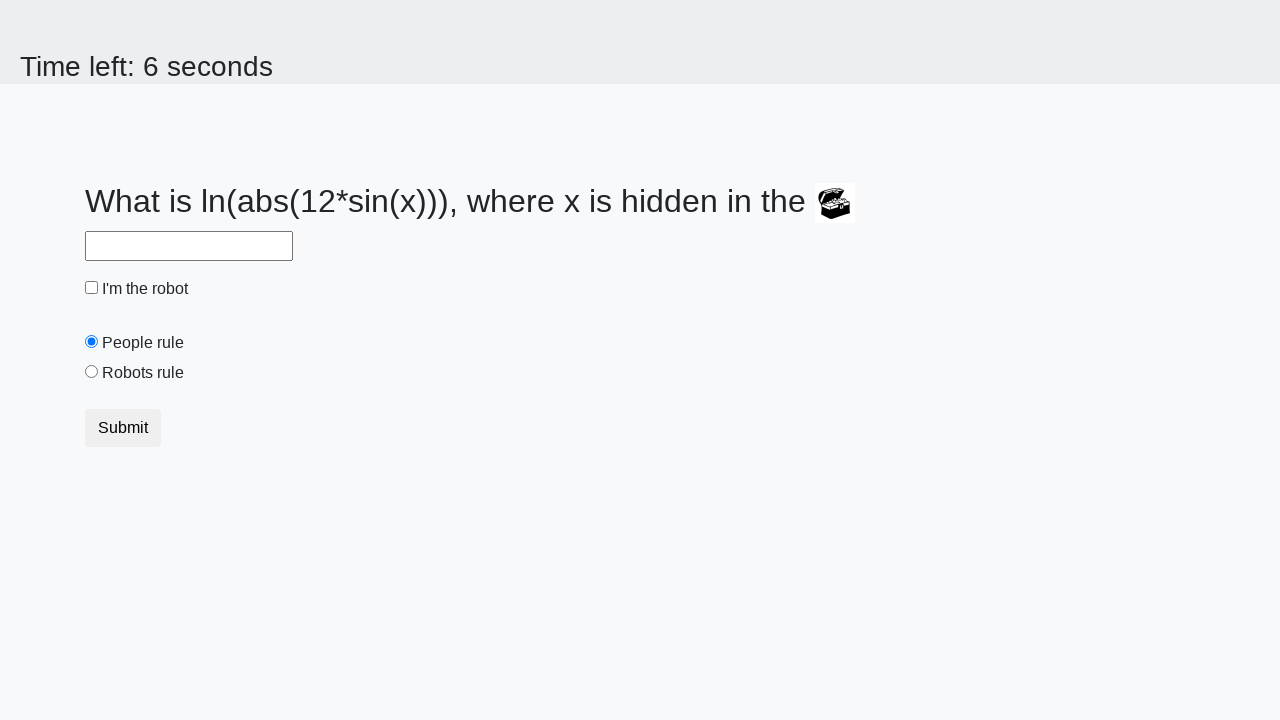